Solves a math problem on a form by calculating a logarithmic expression, filling the answer, checking checkboxes and radio buttons, then submitting the form

Starting URL: http://suninjuly.github.io/math.html

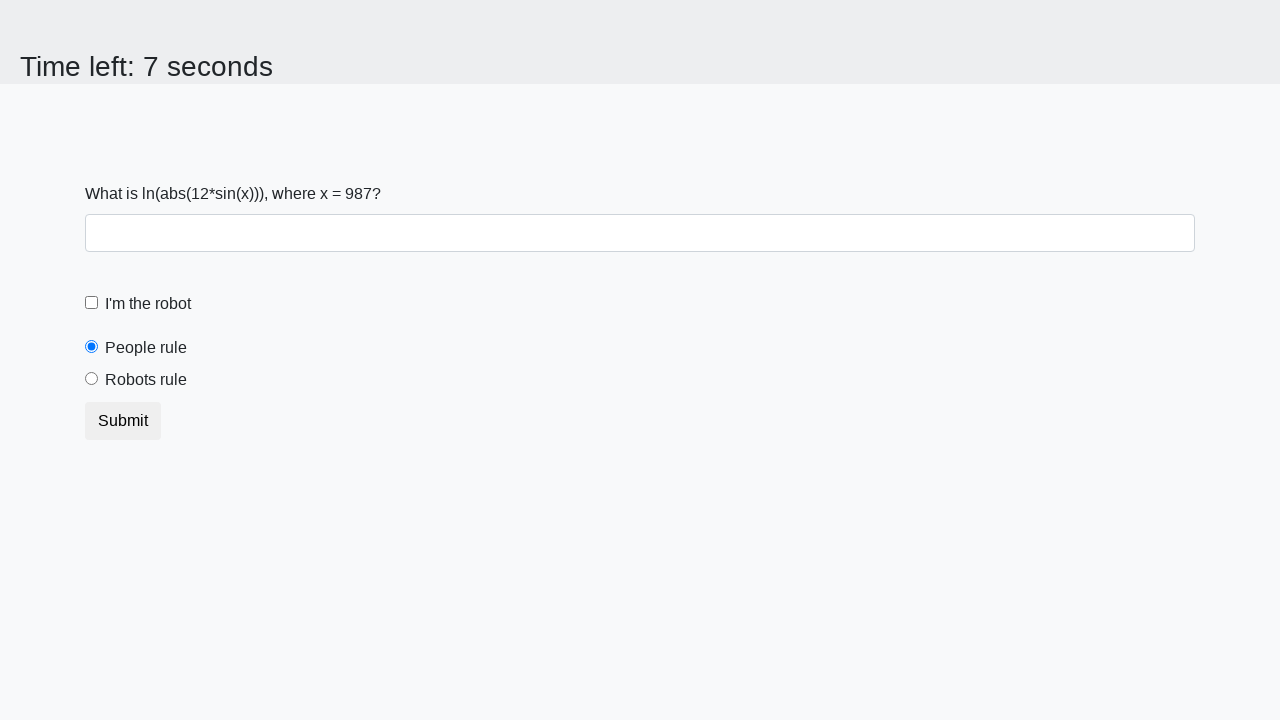

Retrieved x value from the page
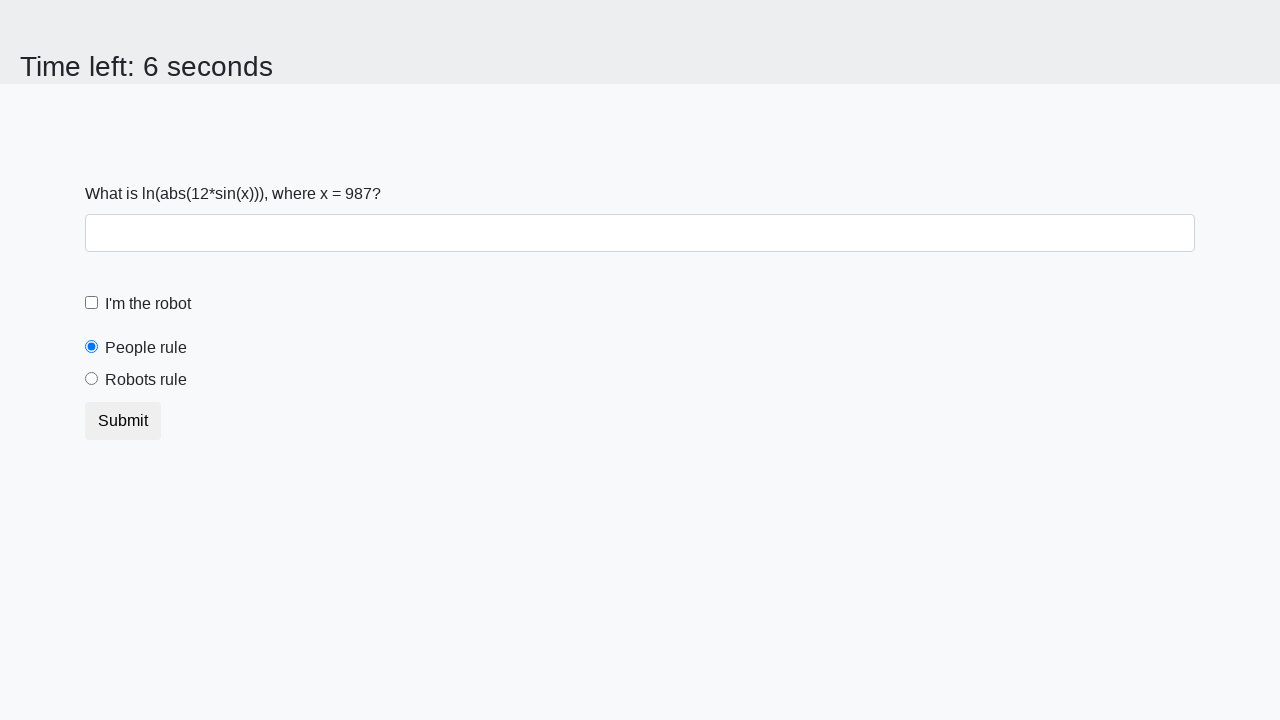

Calculated logarithmic expression: log(abs(12*sin(x)))
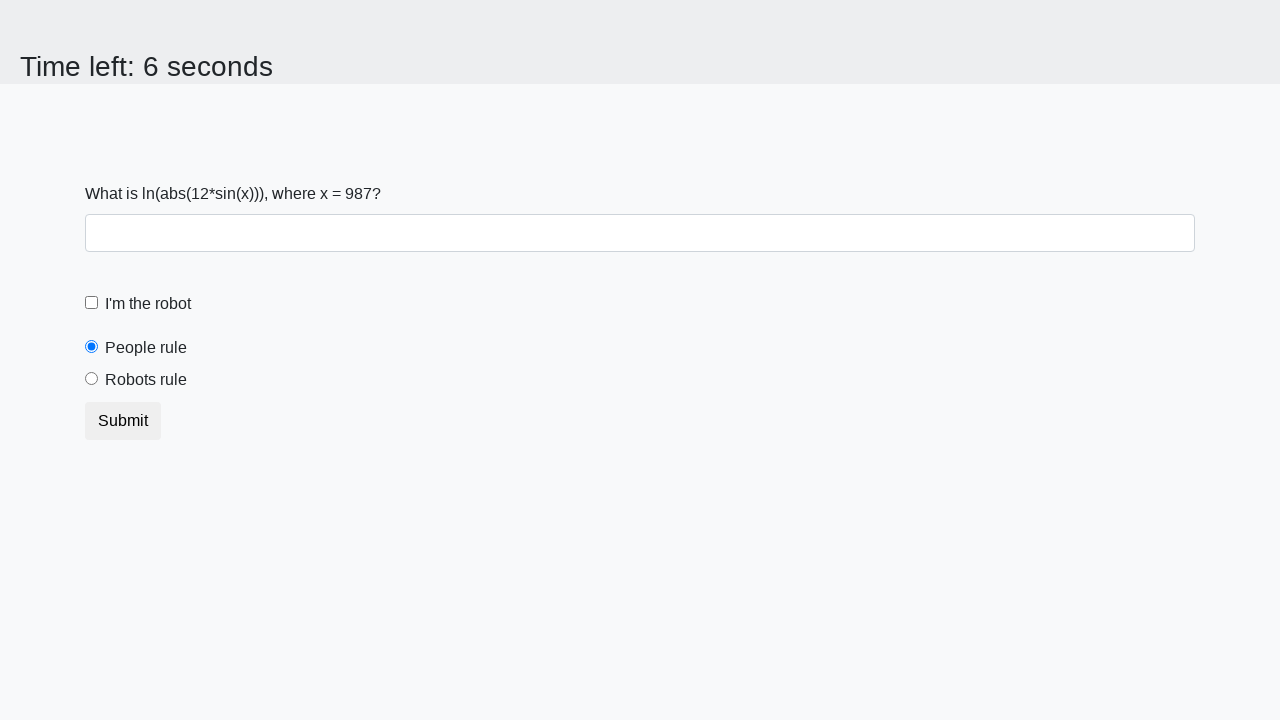

Filled answer field with calculated value on #answer
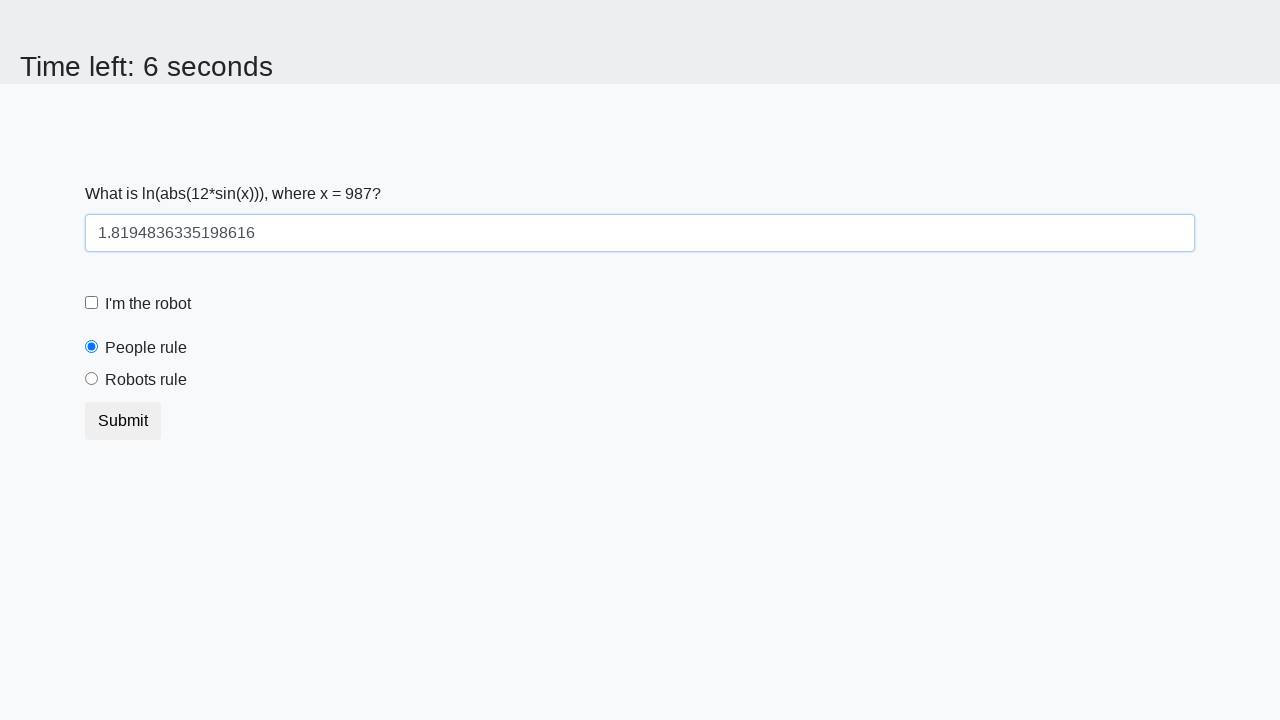

Clicked robot checkbox at (92, 303) on #robotCheckbox
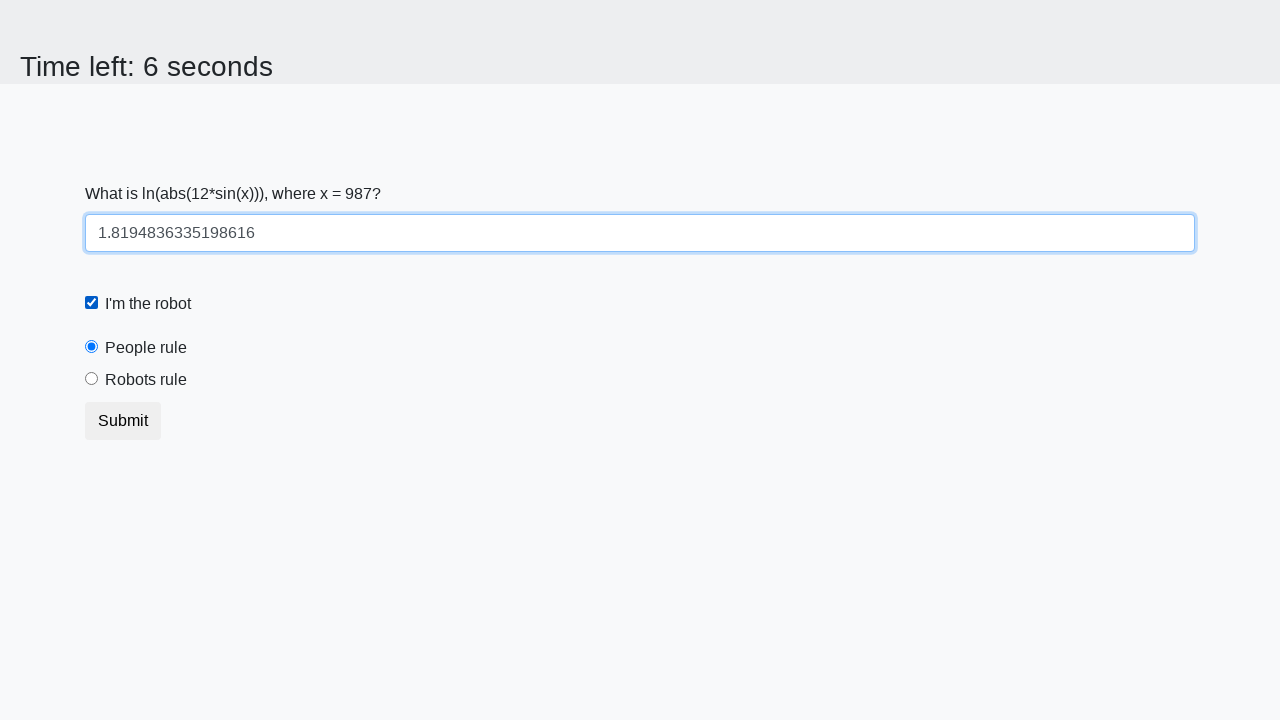

Clicked robots rule radio button at (92, 379) on #robotsRule
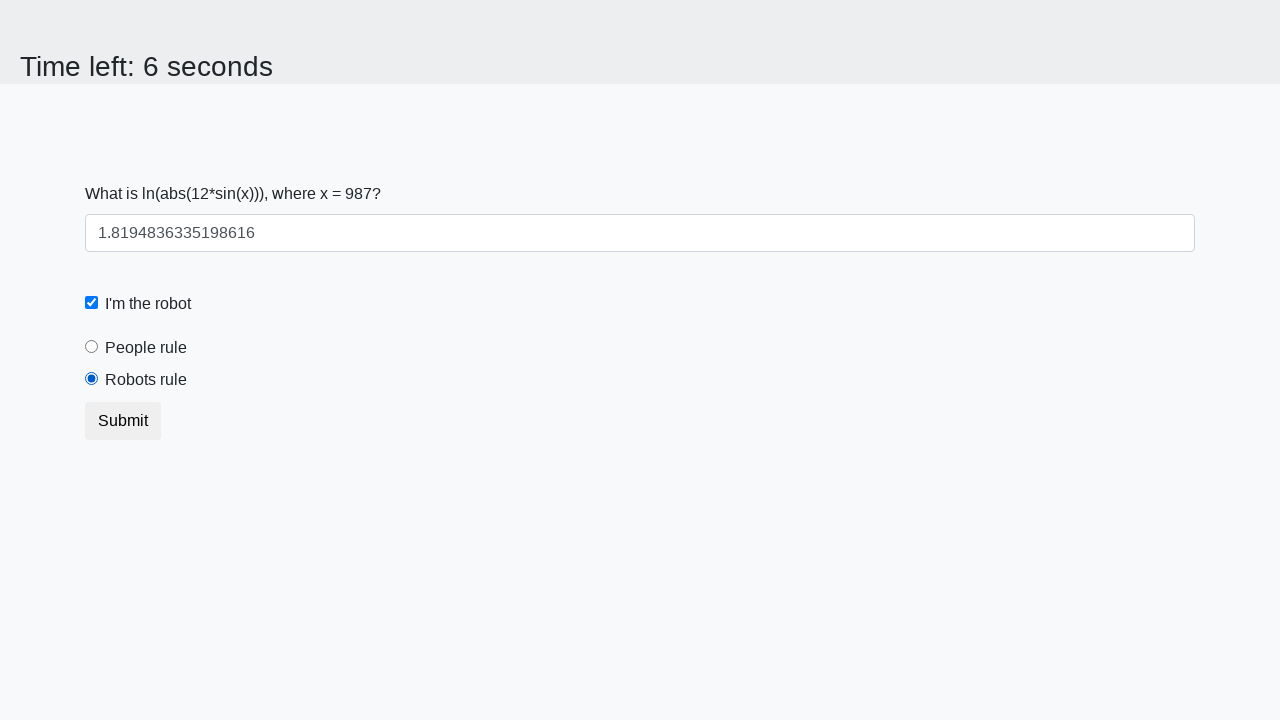

Submitted the form at (123, 421) on [type="submit"]
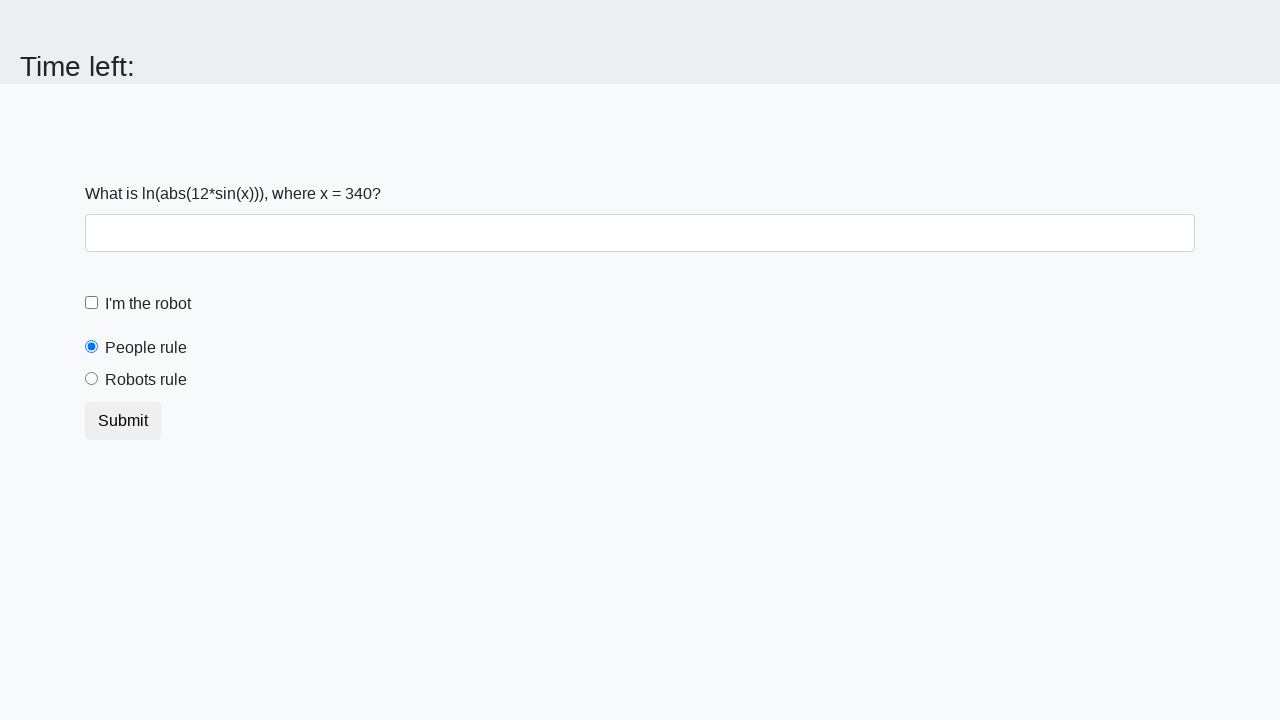

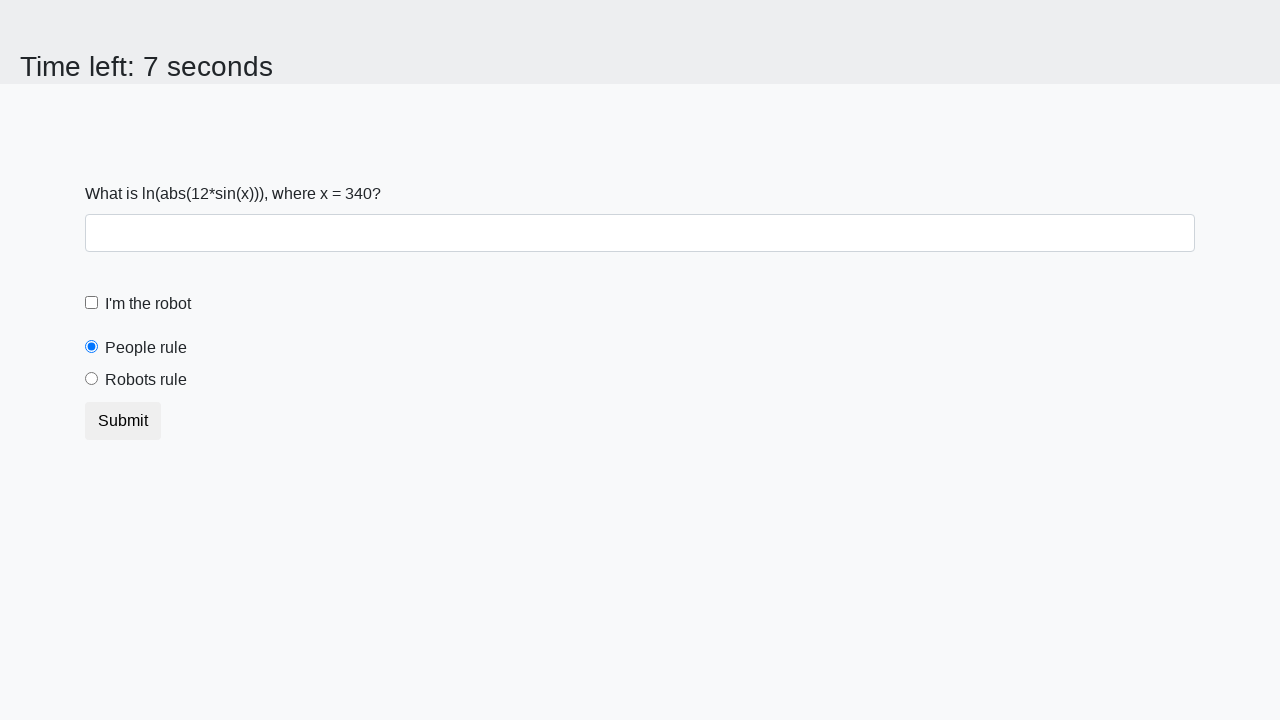